Navigates to OrangeHRM demo booking page and selects a country from the dropdown menu by index

Starting URL: https://www.orangehrm.com/en/book-a-free-demo/

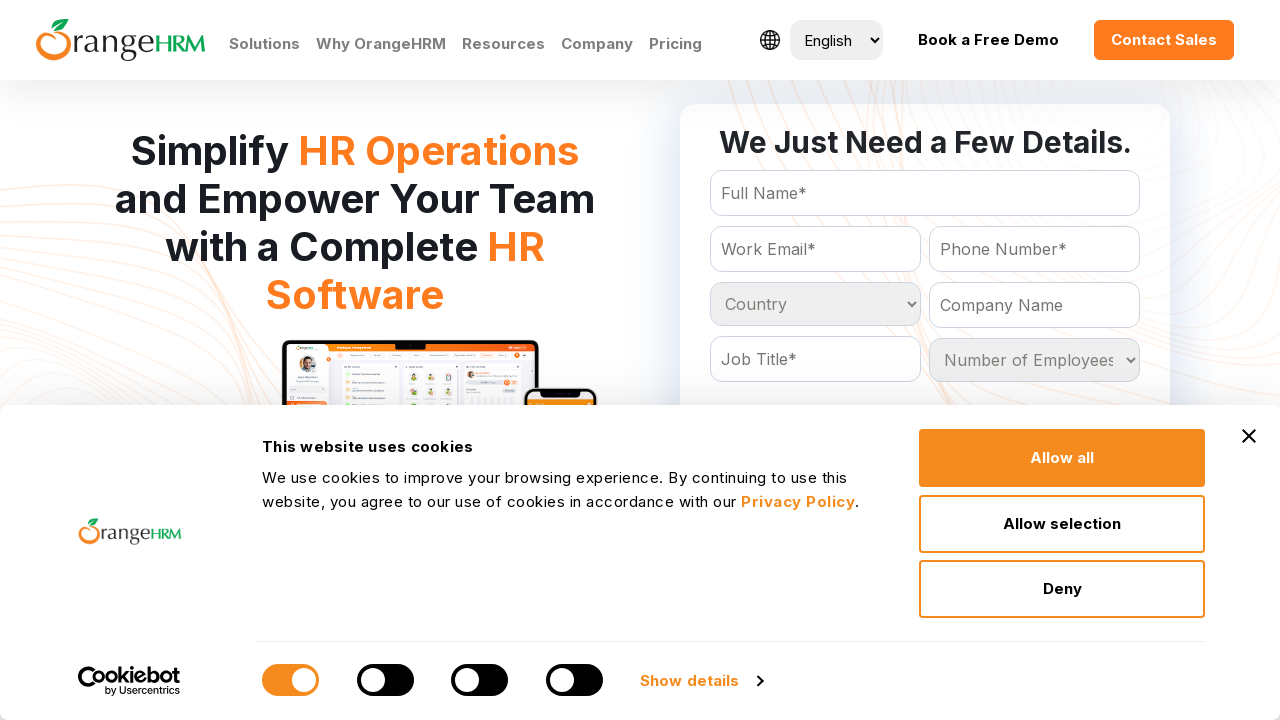

Navigated to OrangeHRM demo booking page
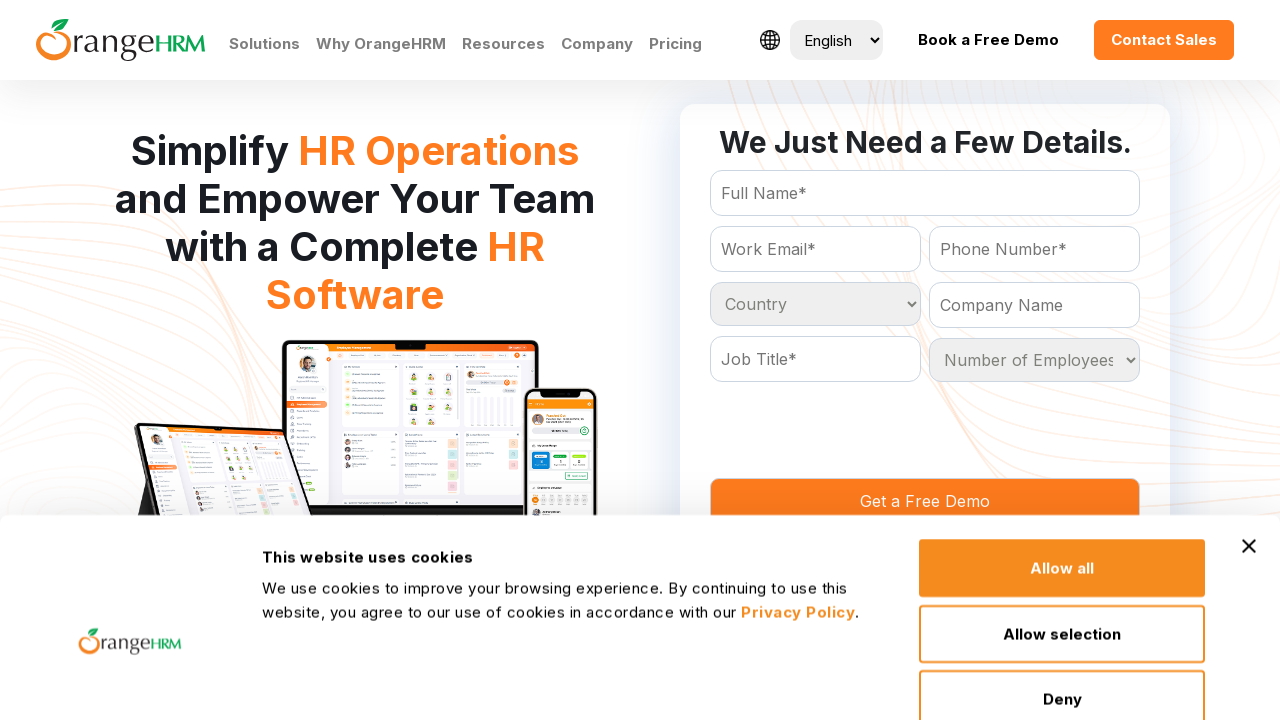

Located country dropdown element
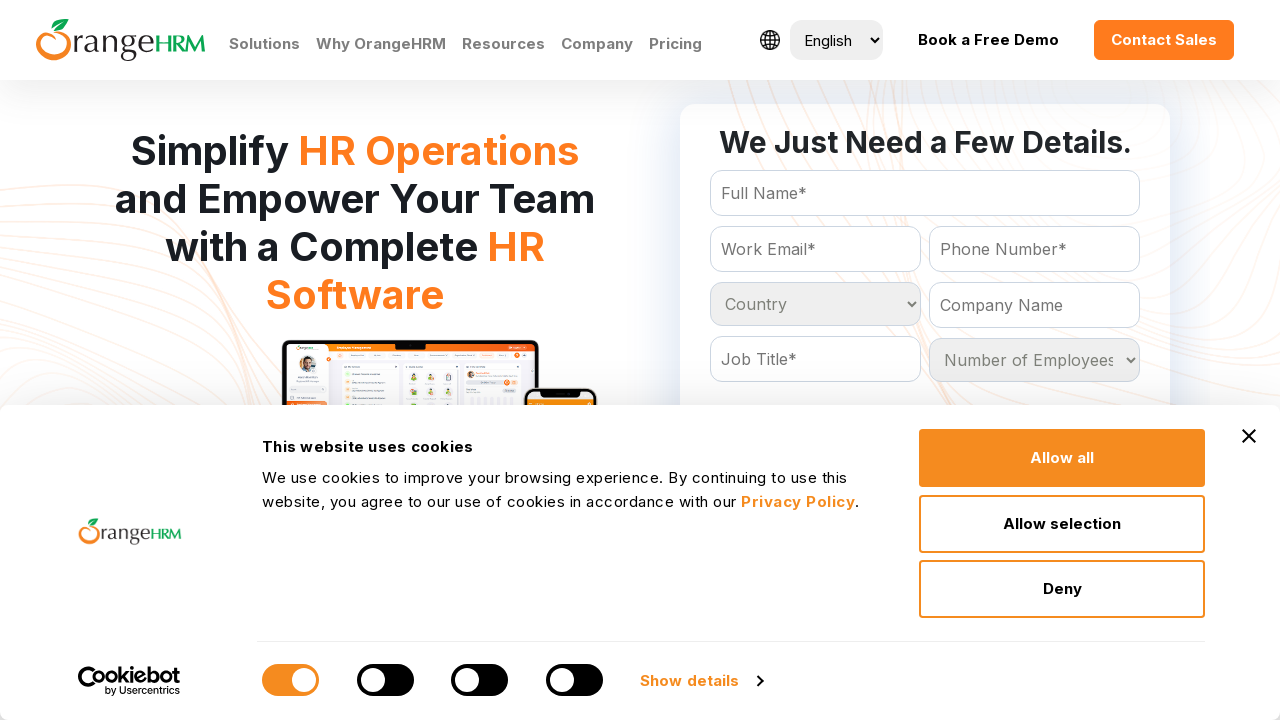

Selected 9th country option (index 8) from dropdown on #Form_getForm_Country
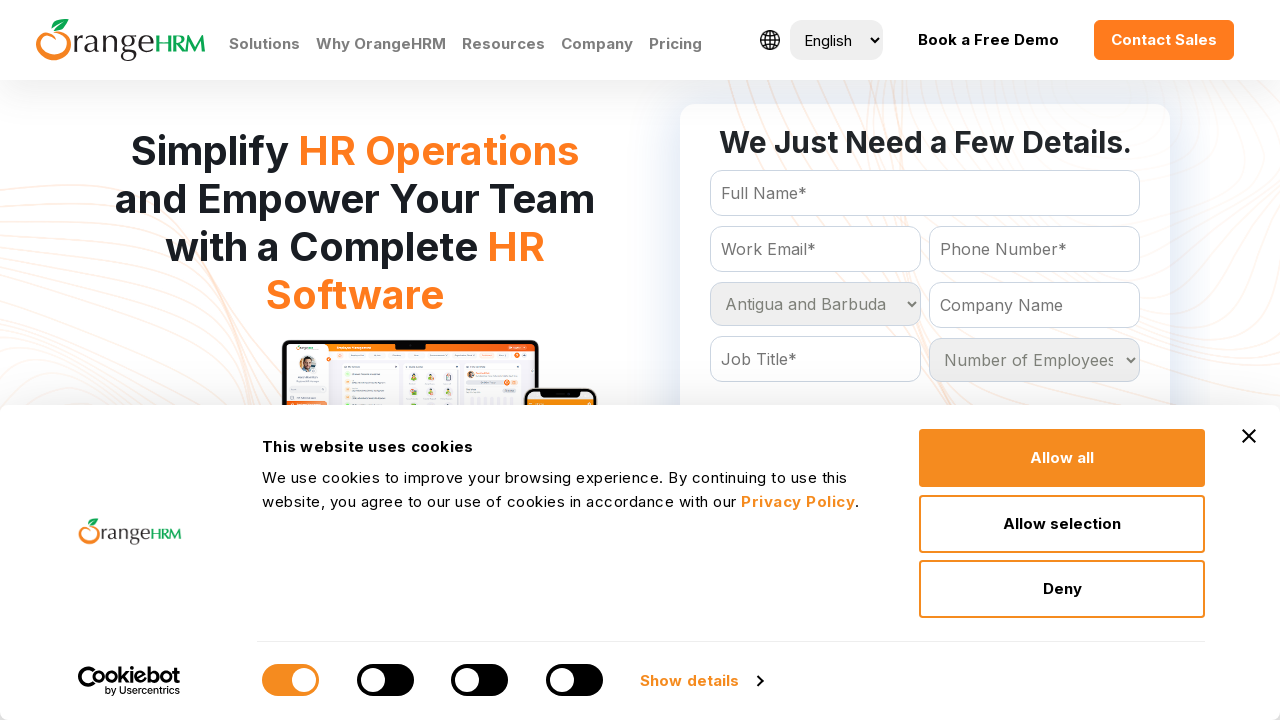

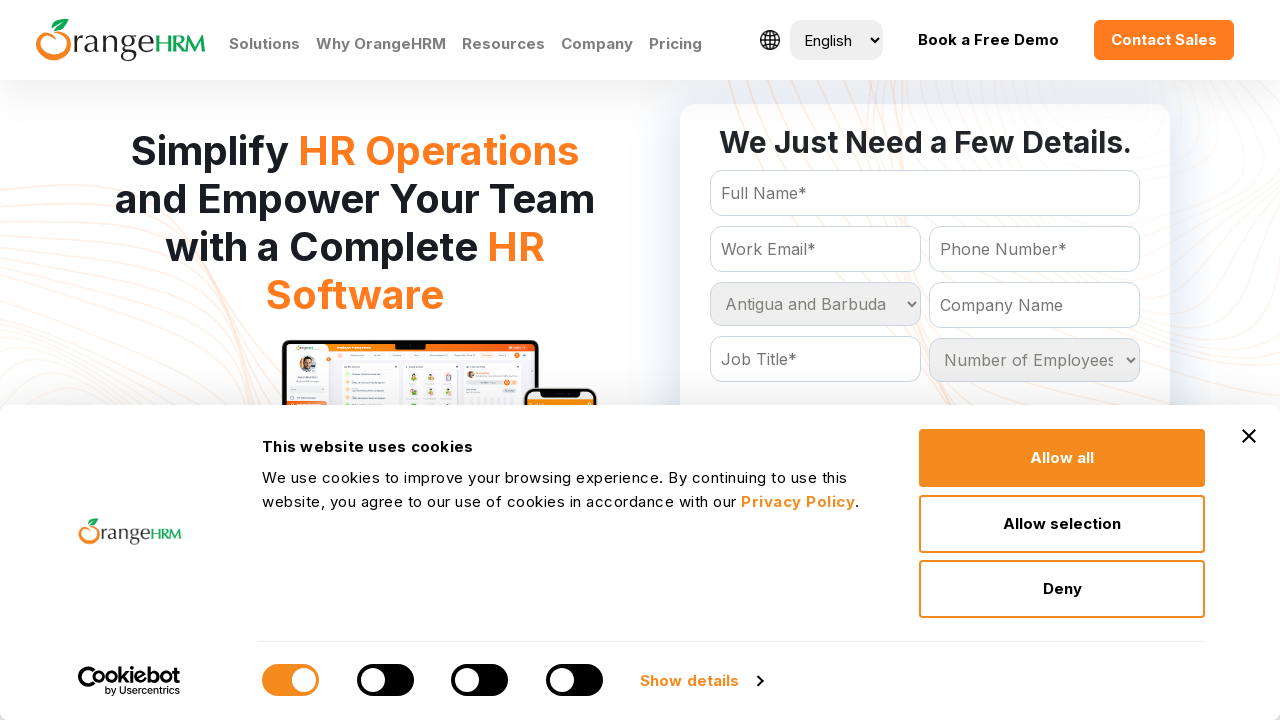